Tests deleting a completed todo item by first marking it complete, then hovering and clicking destroy.

Starting URL: https://todomvc.com/examples/react/dist/

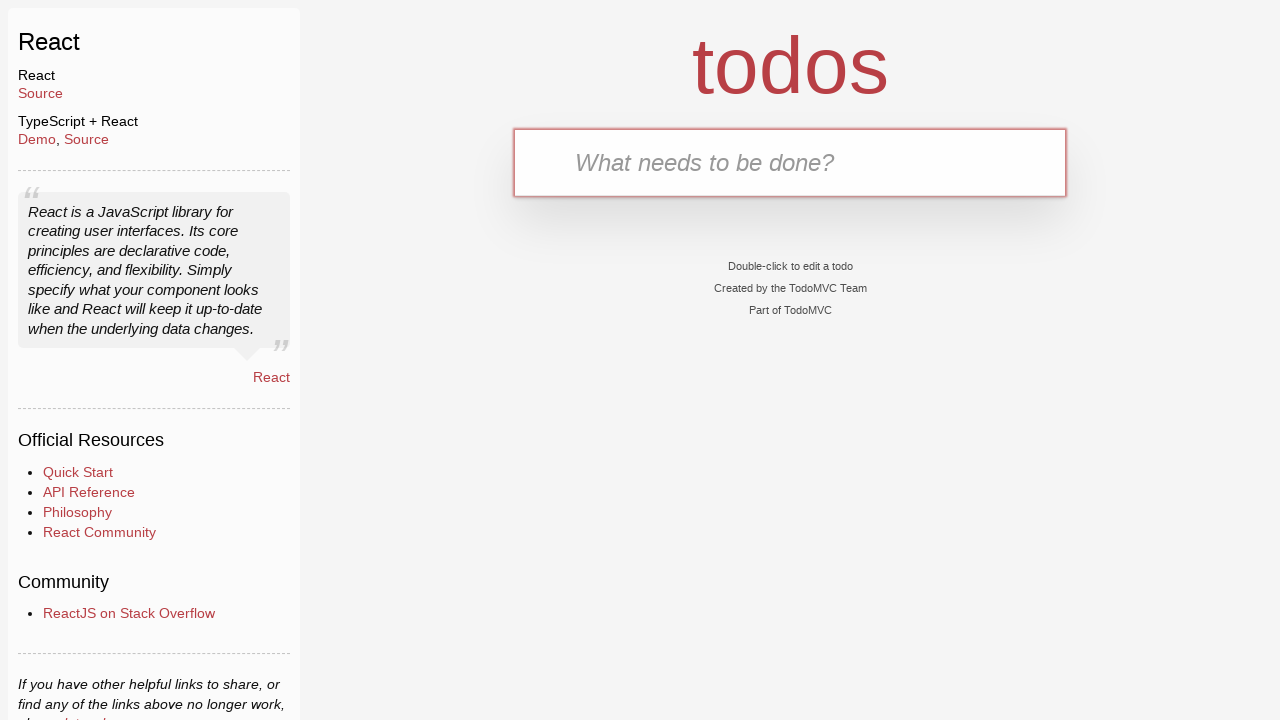

Filled new todo input with 'test1' on .new-todo
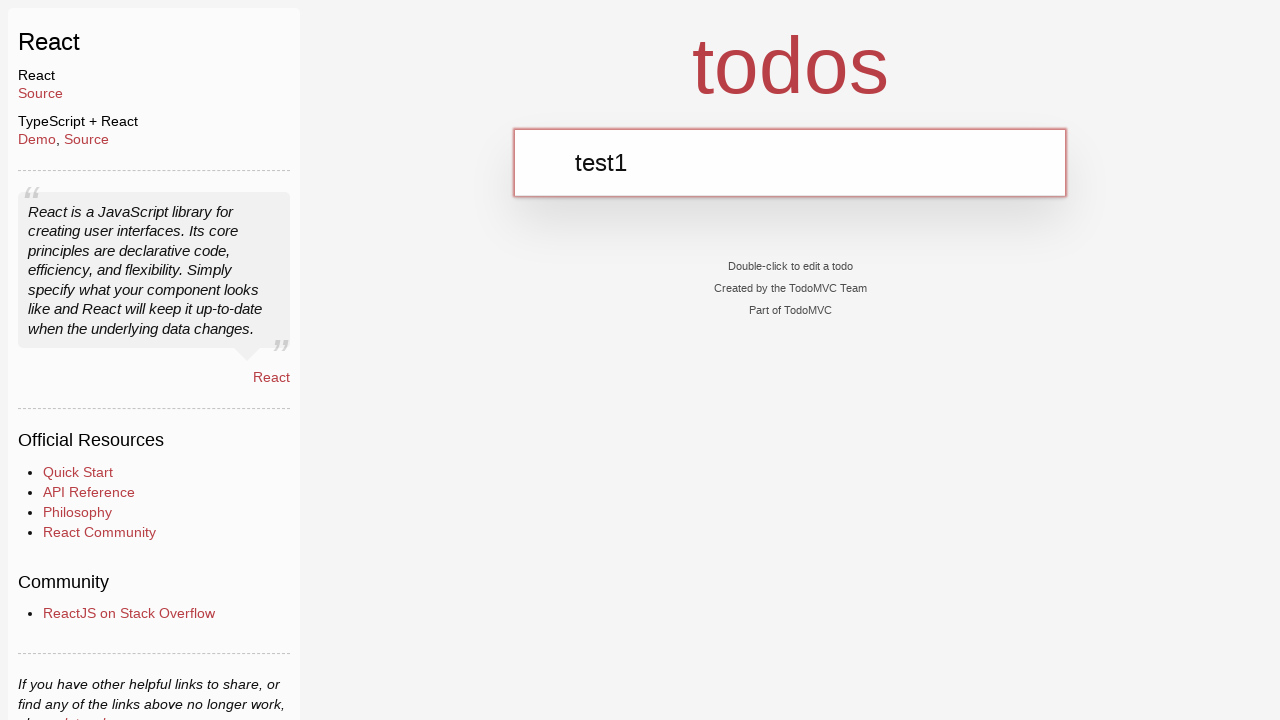

Pressed Enter to create todo item on .new-todo
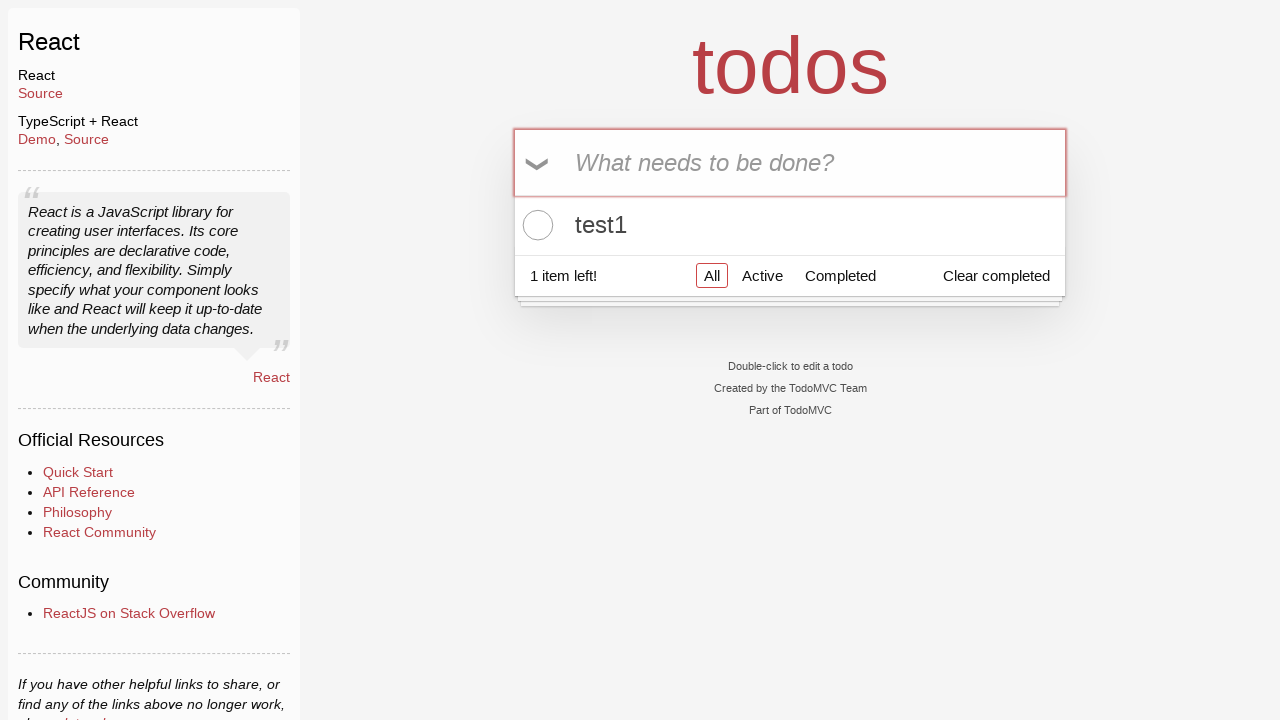

Clicked toggle checkbox to mark item as complete at (535, 225) on .todo-list li .toggle
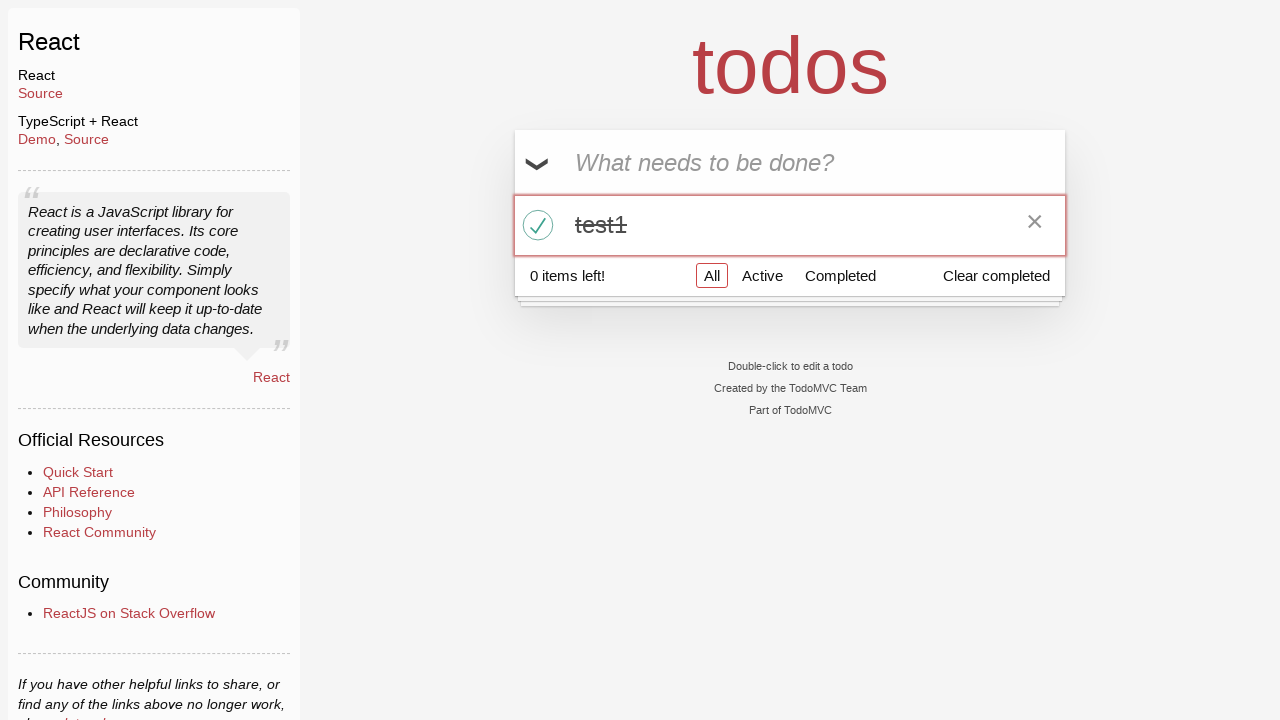

Hovered over todo item to reveal delete button at (790, 225) on .todo-list li
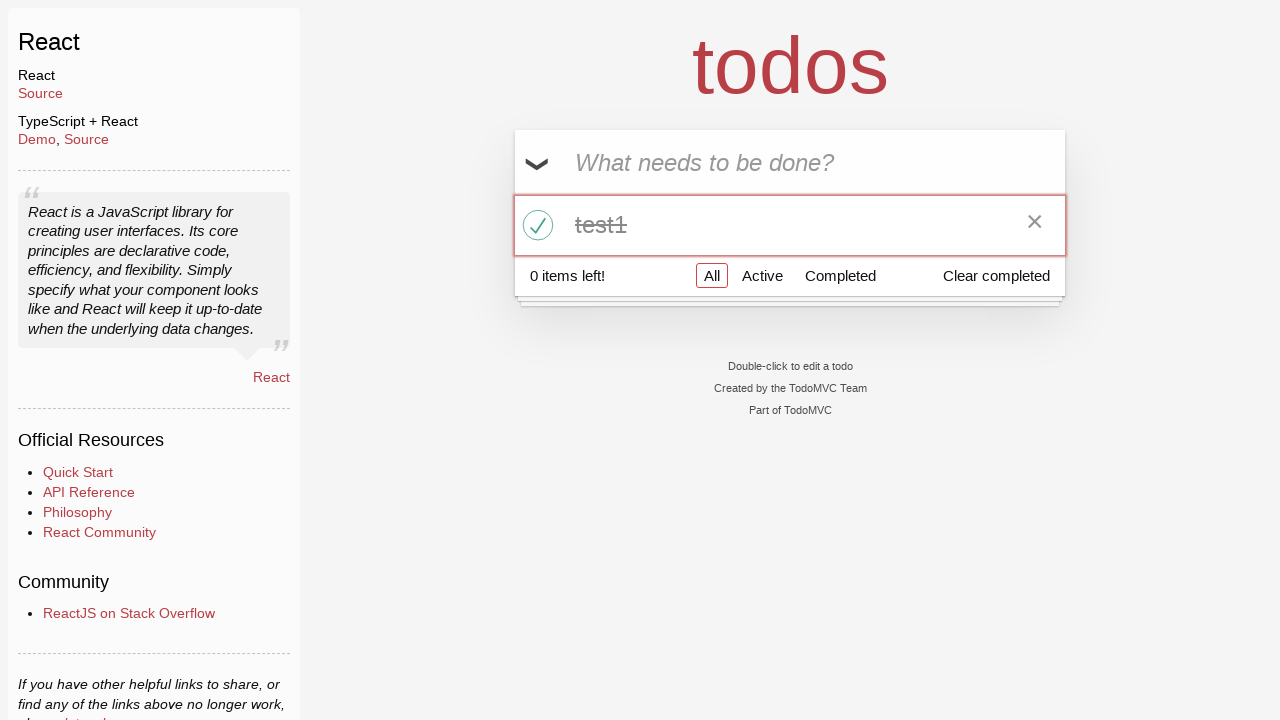

Clicked destroy button to delete completed item at (1035, 225) on .todo-list li .destroy
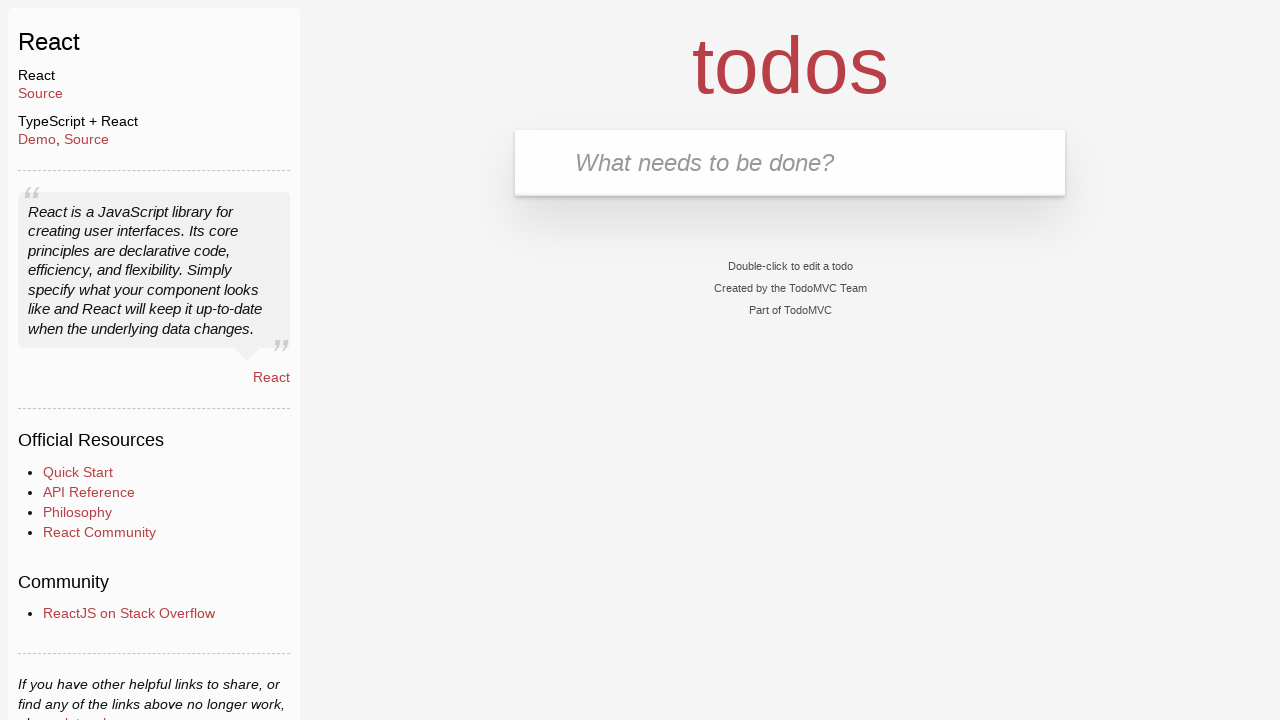

Verified that todo item was successfully deleted
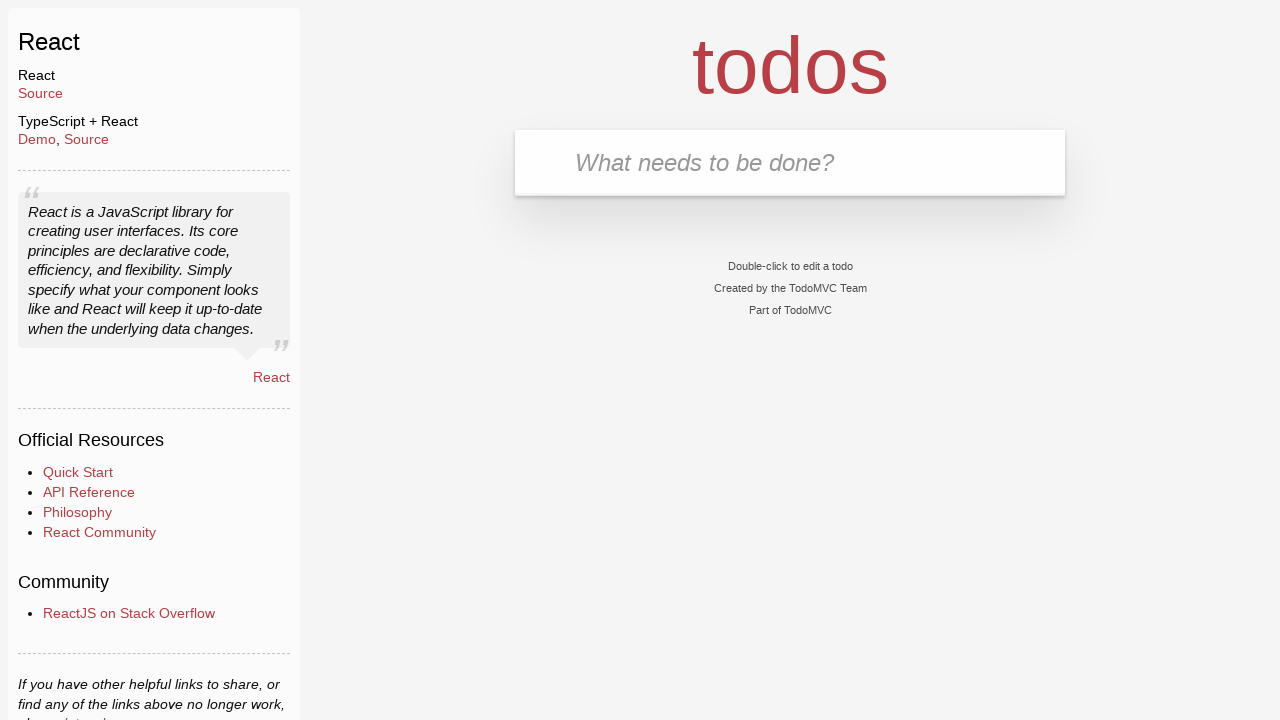

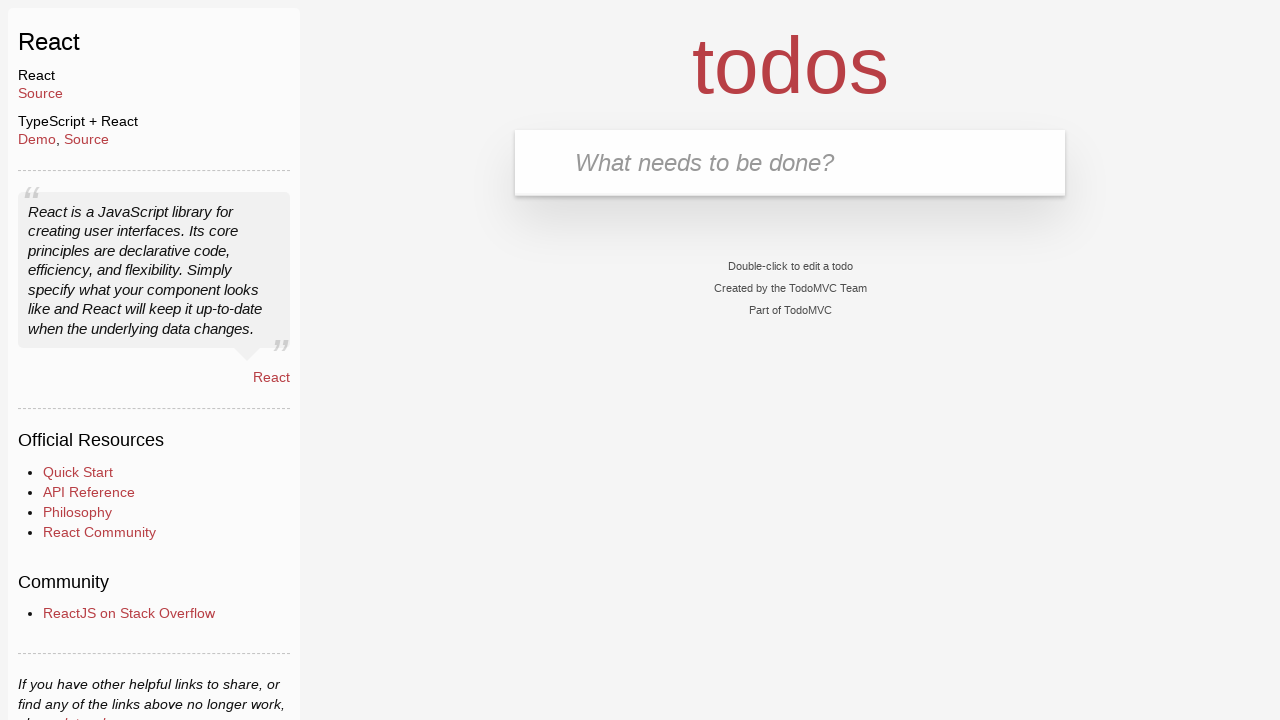